Tests a coffee cart e-commerce flow by selecting three coffee items, navigating to cart, verifying total price, and completing checkout with payment details

Starting URL: https://seleniumbase.io/coffee/

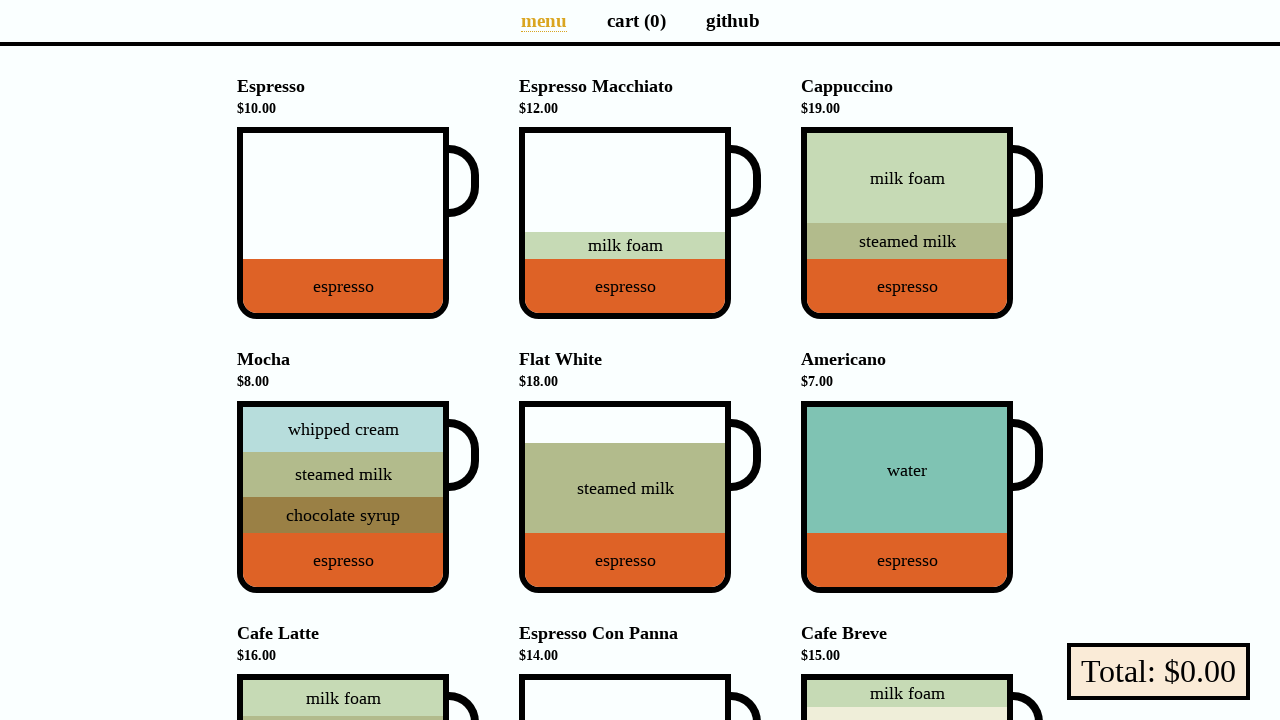

Waited for page to load with domcontentloaded state
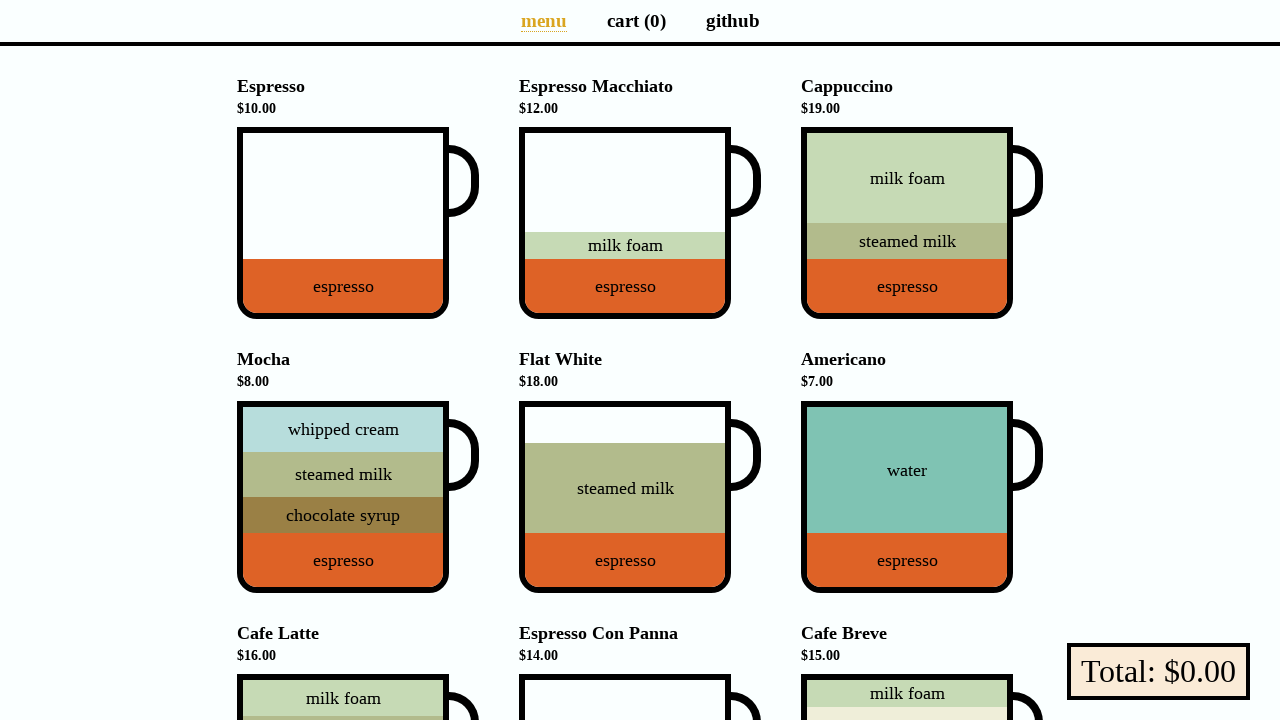

Selected Cappuccino from coffee menu at (907, 223) on div[data-sb="Cappuccino"]
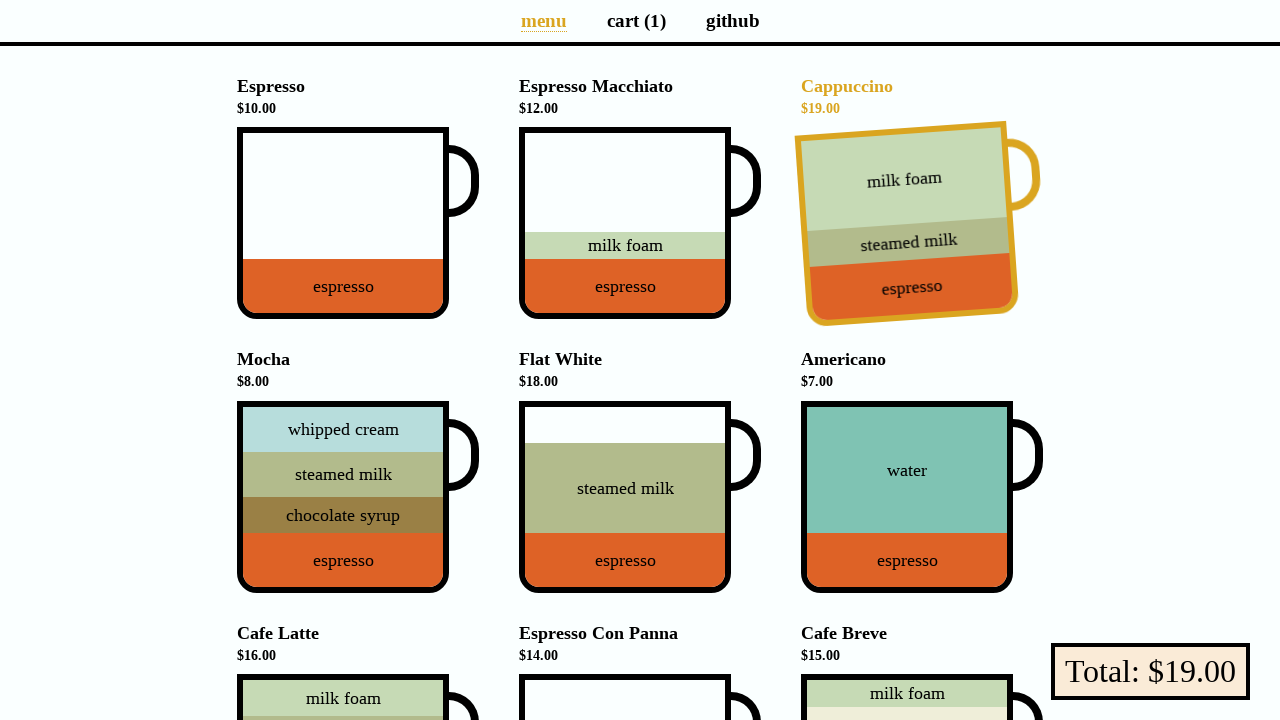

Selected Flat White from coffee menu at (625, 497) on div[data-sb="Flat-White"]
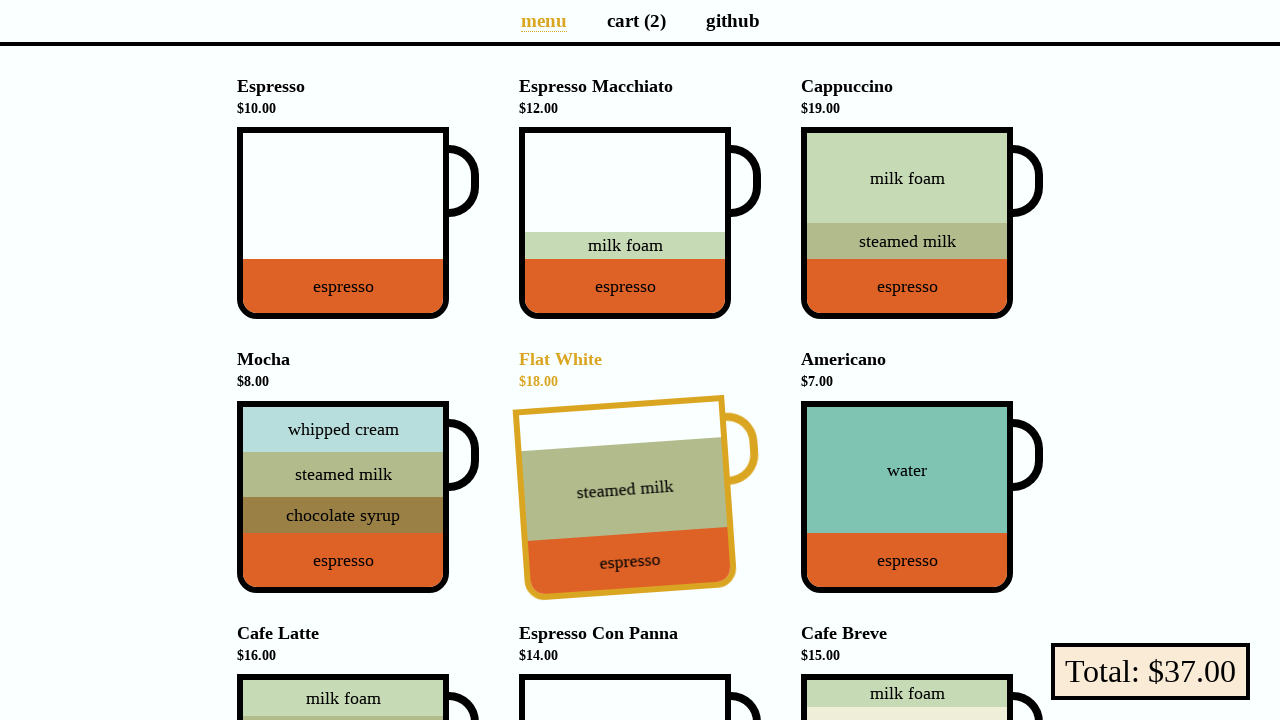

Selected Cafe Latte from coffee menu at (343, 627) on div[data-sb="Cafe-Latte"]
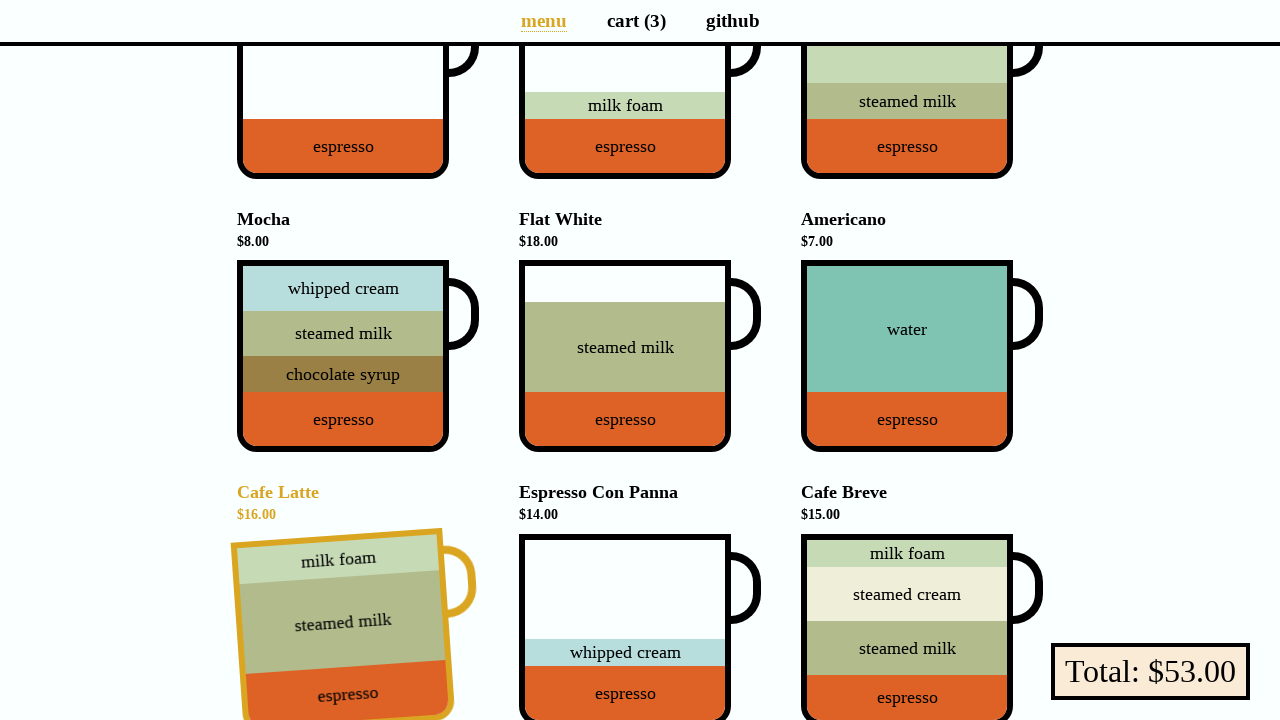

Navigated to cart page at (636, 20) on a[aria-label="Cart page"]
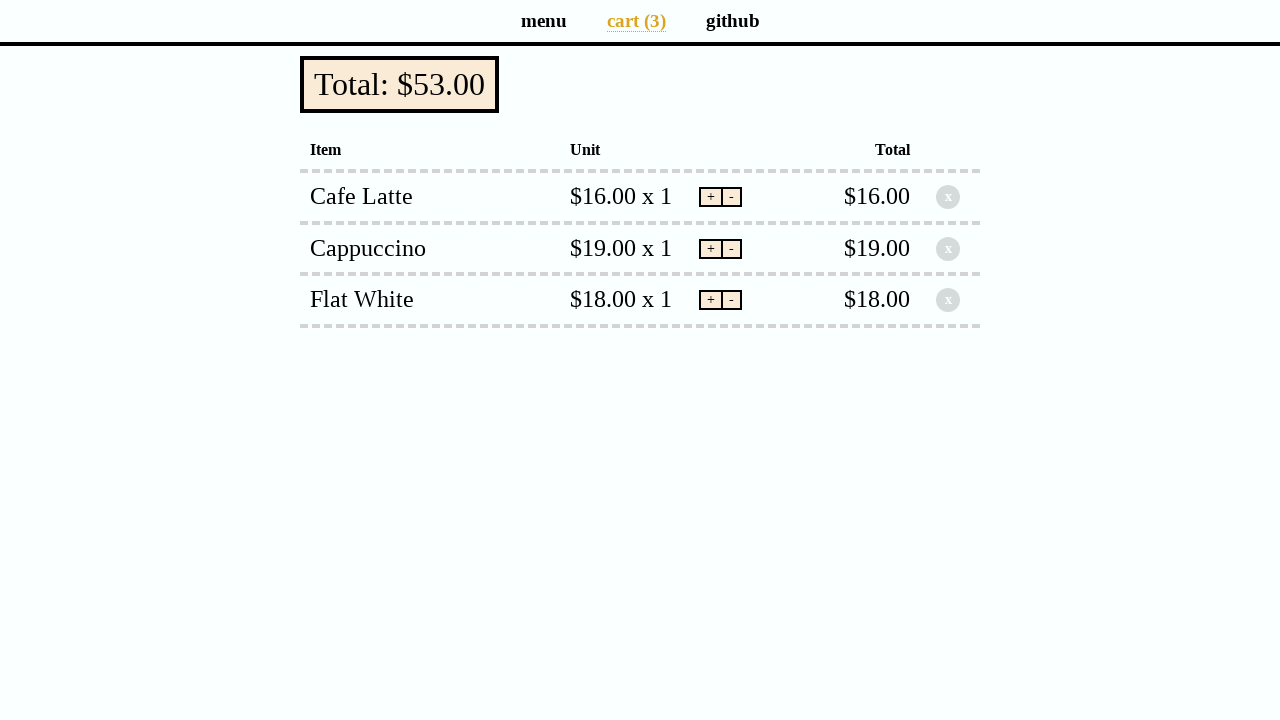

Pay button loaded and cart total verified
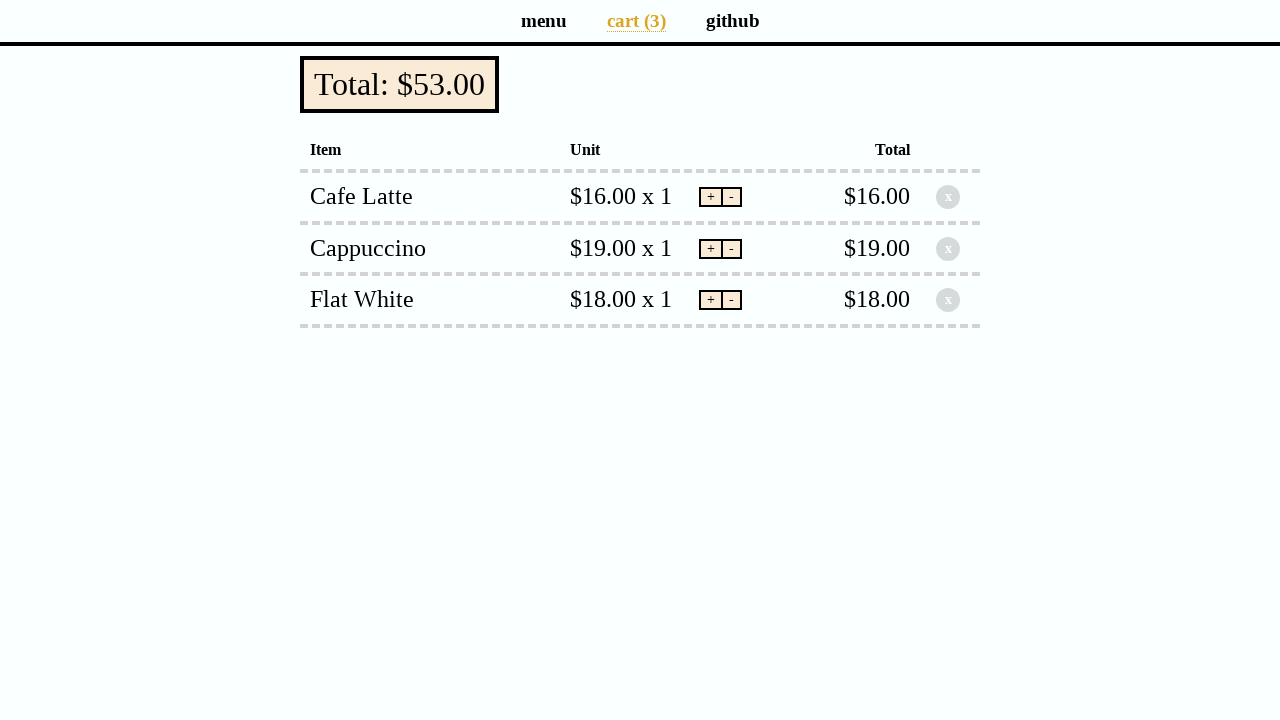

Clicked pay button to proceed to checkout at (400, 84) on button.pay
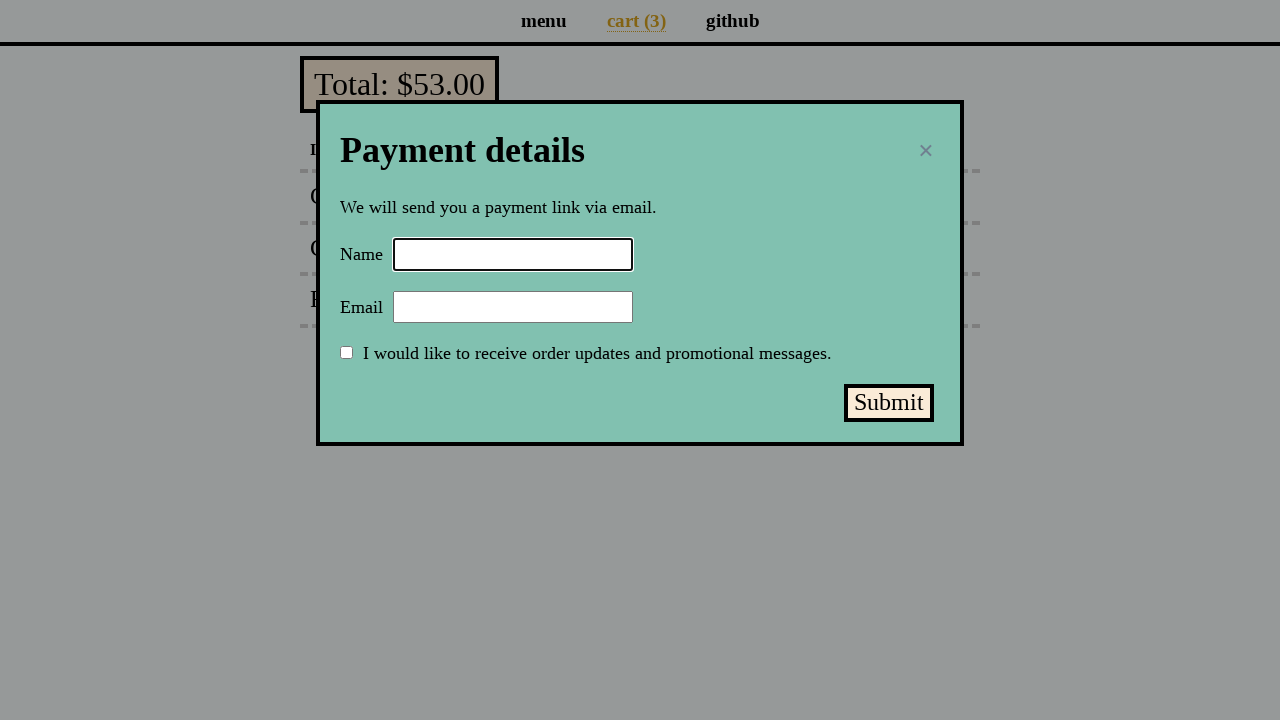

Entered customer name 'Selenium Coffee' in checkout form on input#name
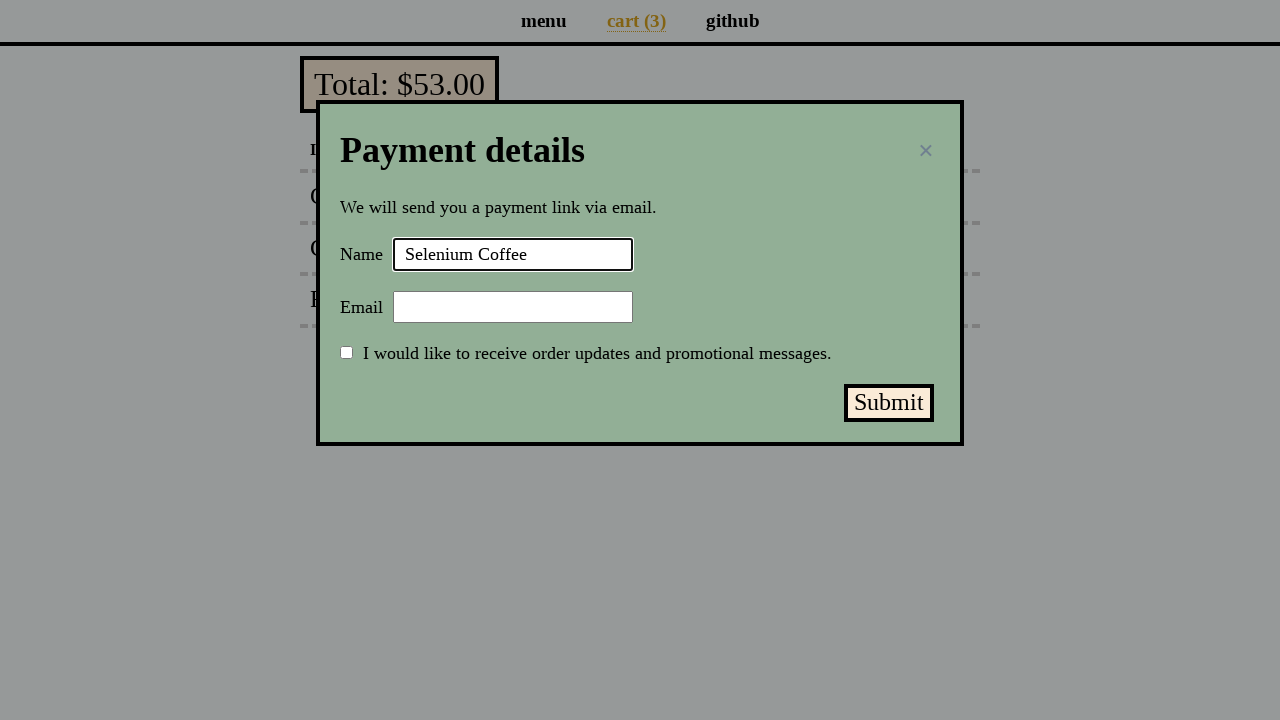

Entered customer email 'test@test.test' in checkout form on input#email
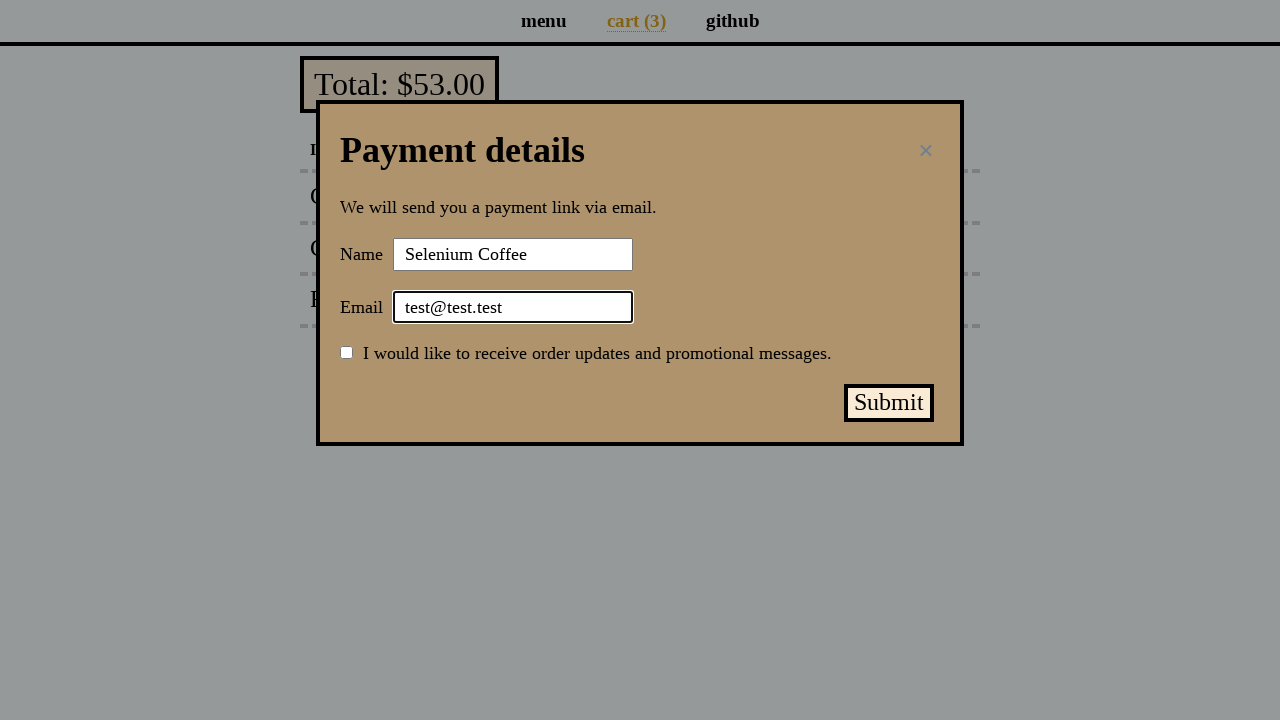

Clicked submit payment button to complete transaction at (889, 403) on button#submit-payment
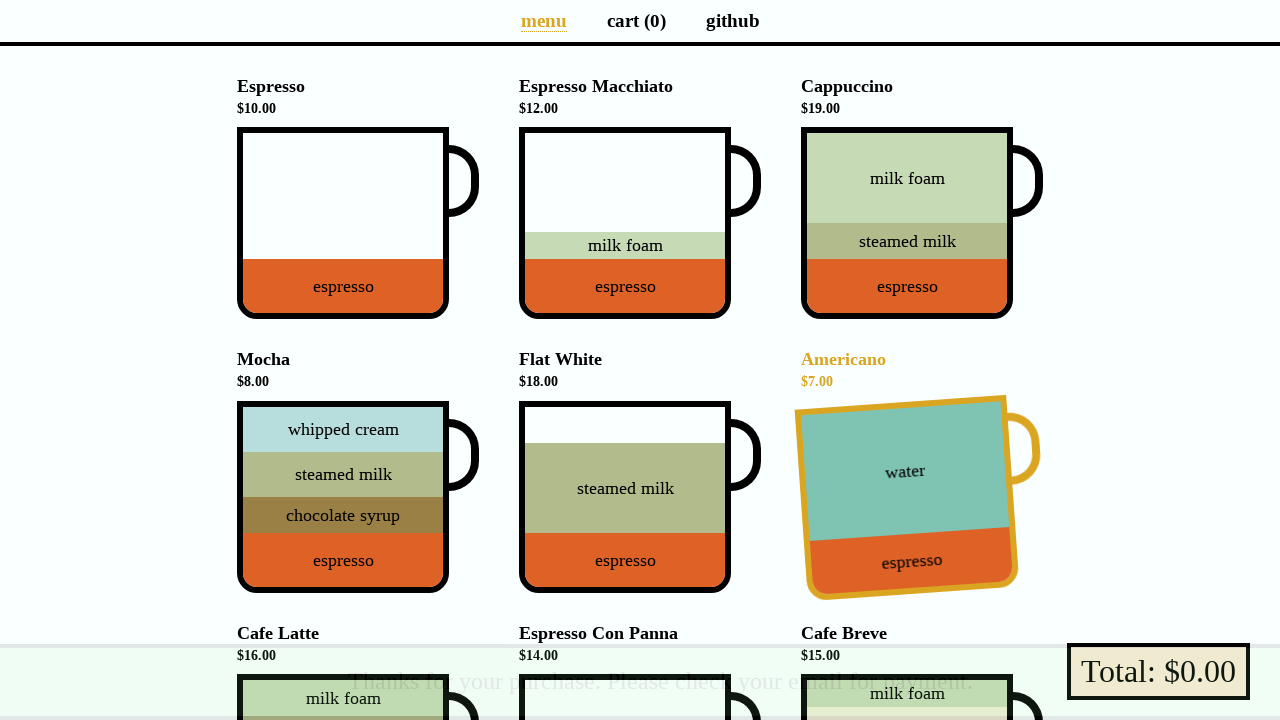

Order completed successfully - success message displayed
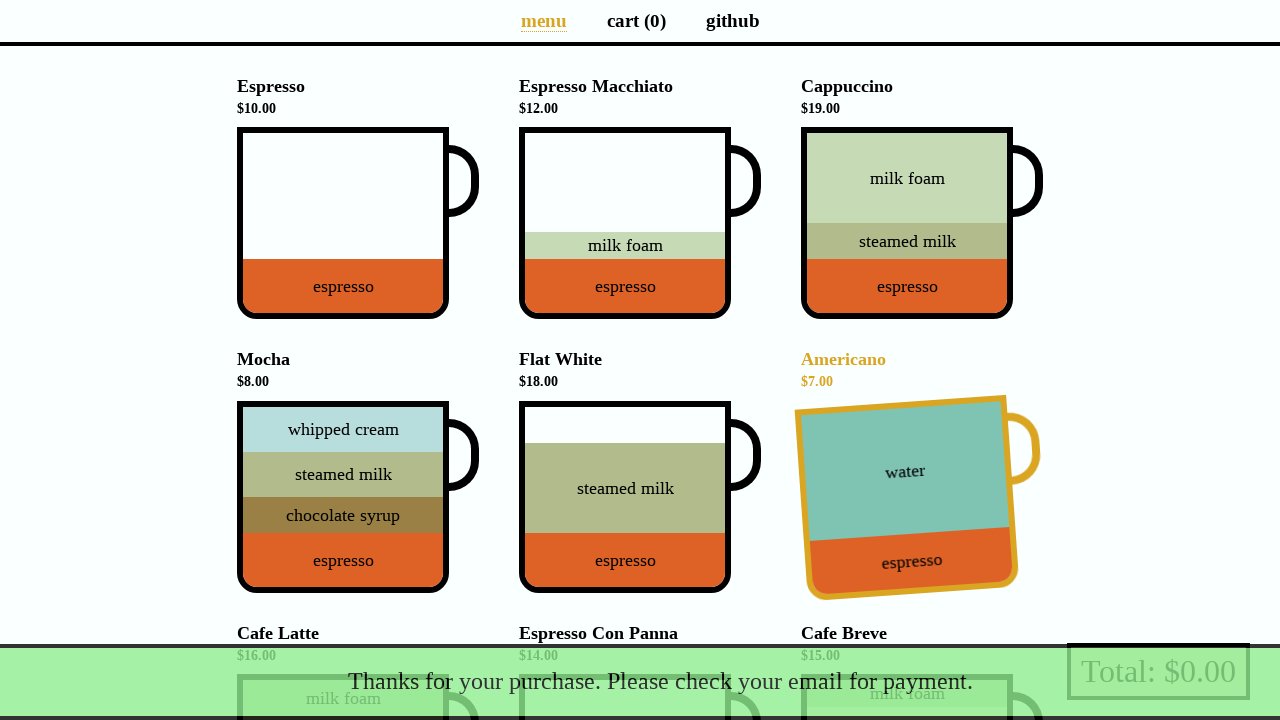

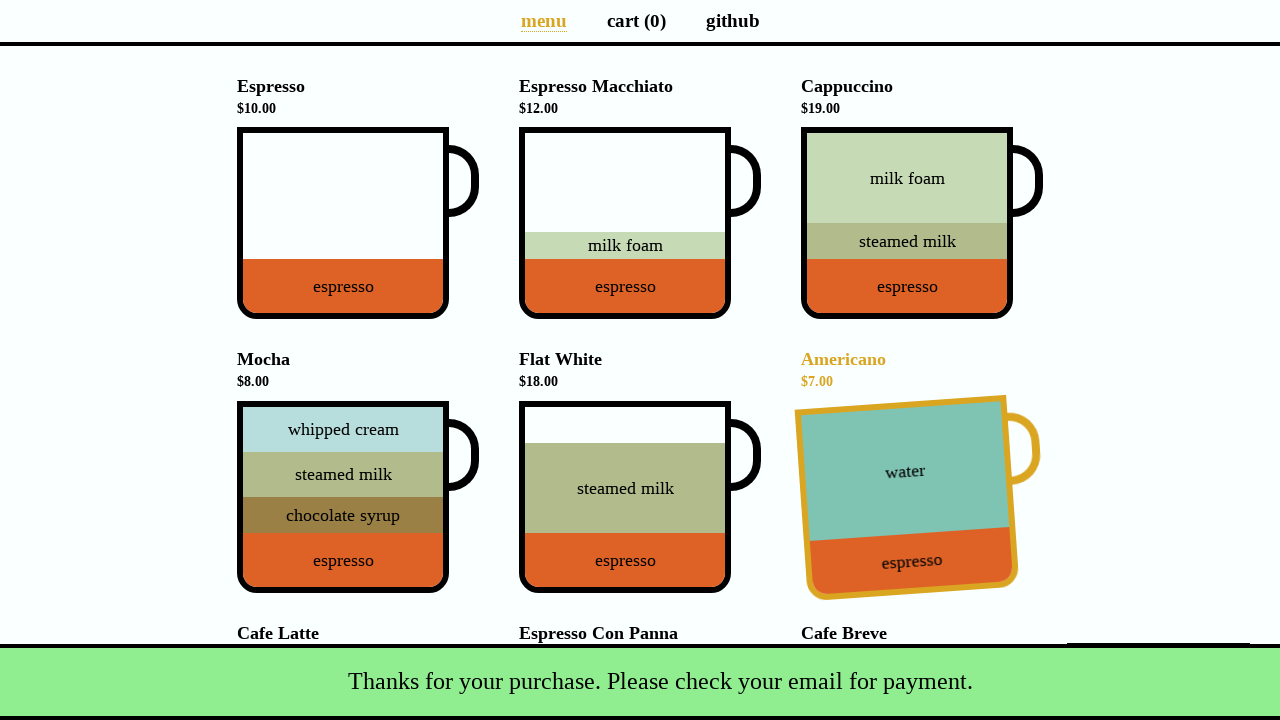